Tests double-click functionality by switching to the frame containing a specific element and double-clicking it

Starting URL: https://seleniumbase.io/w3schools/double_click

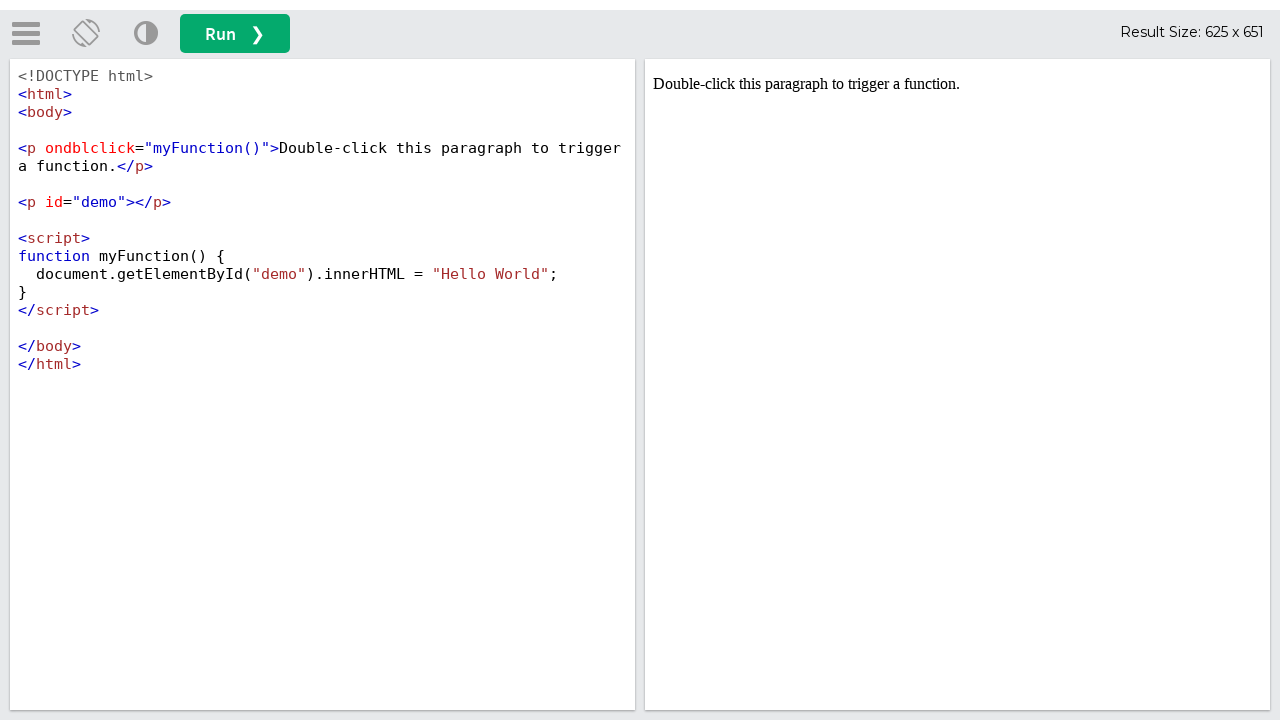

Clicked run button to load iframe content at (235, 34) on button#runbtn
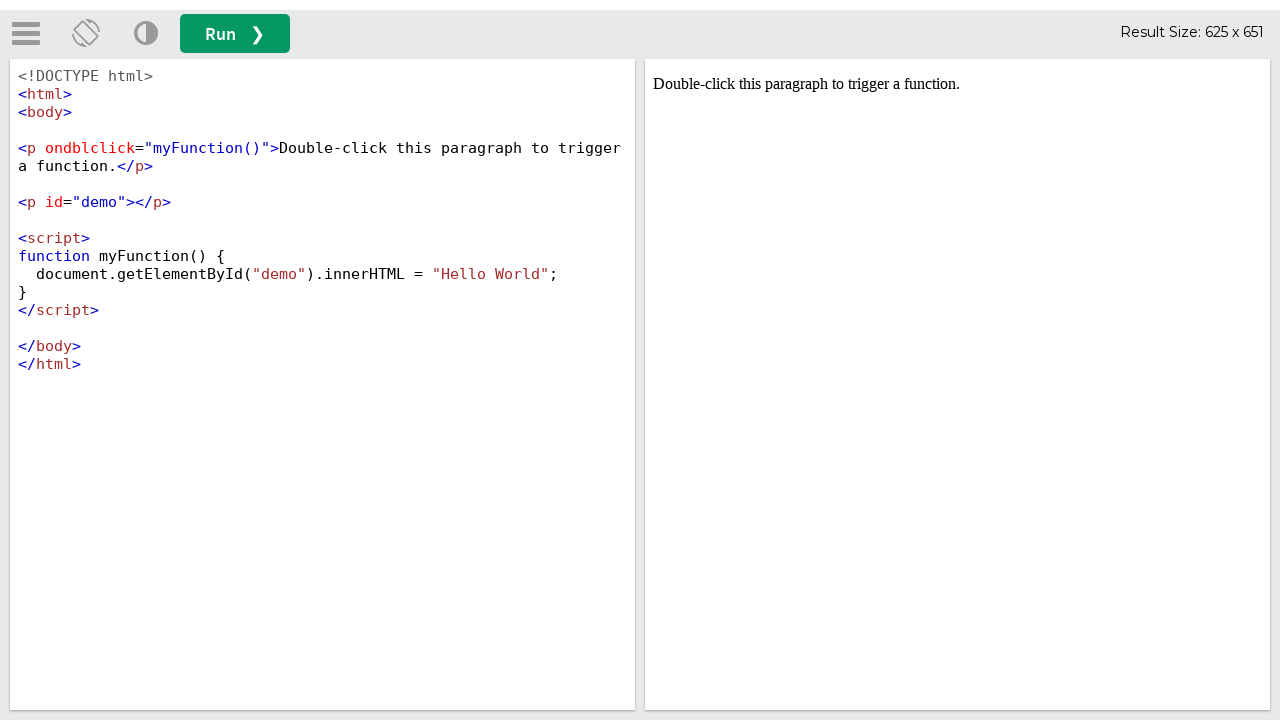

Located iframe with id 'iframeResult'
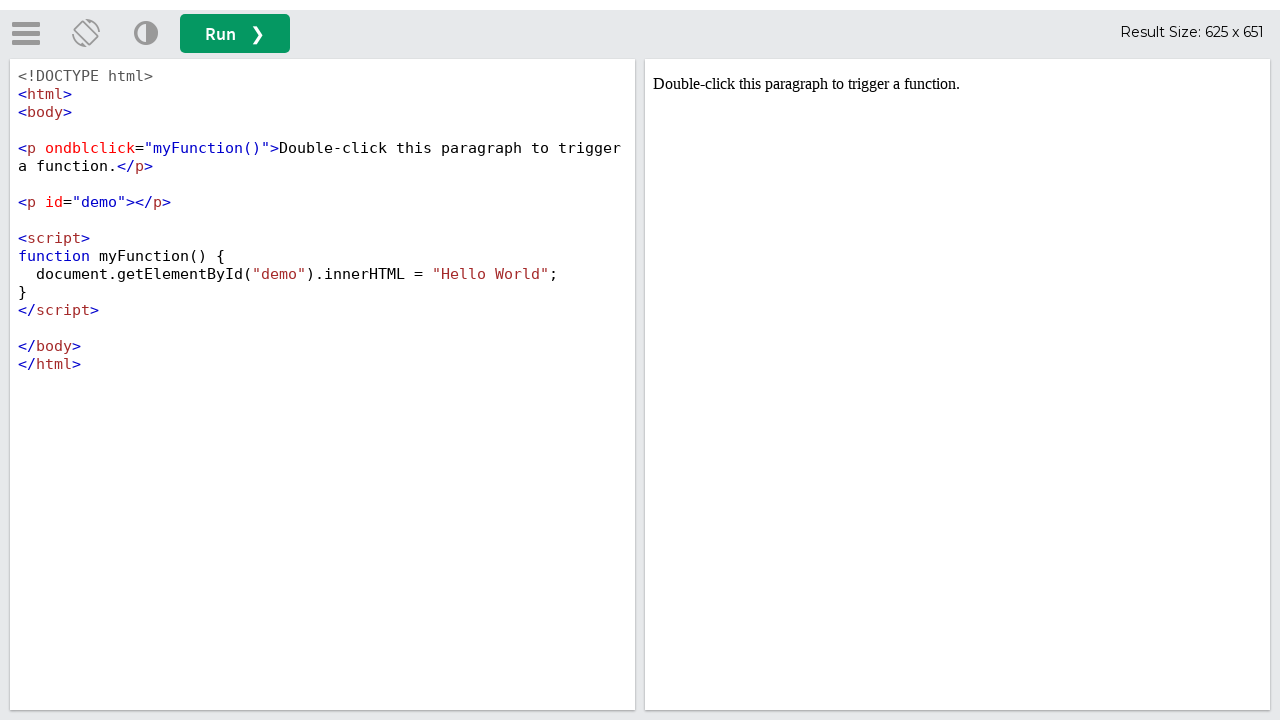

Double-clicked element with ondblclick handler in iframe at (958, 84) on iframe#iframeResult >> internal:control=enter-frame >> [ondblclick="myFunction()
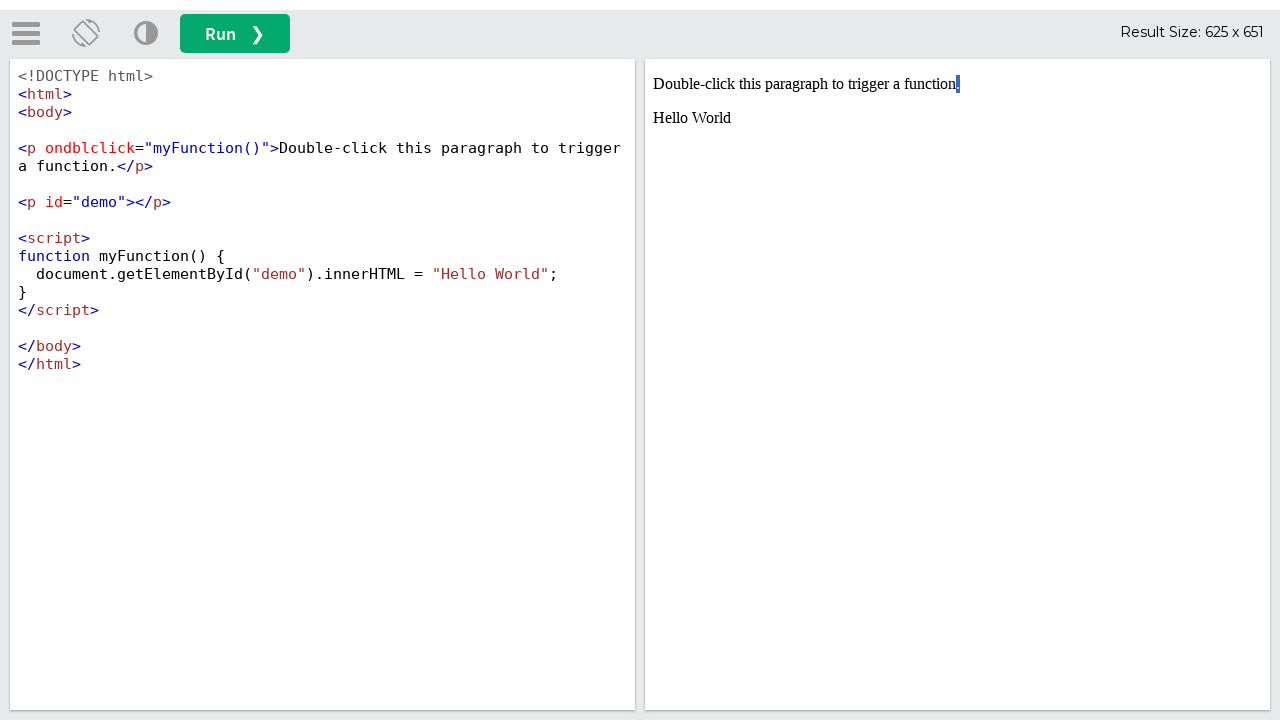

Verified that #demo element text content is 'Hello World'
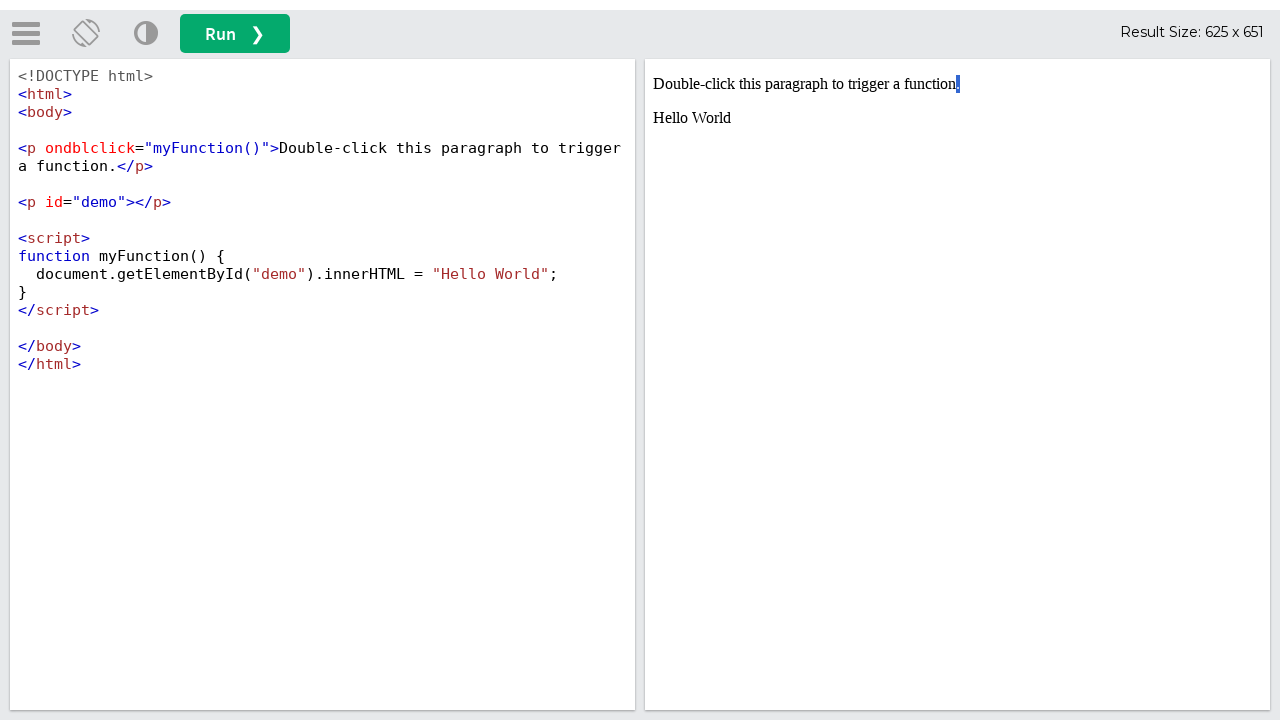

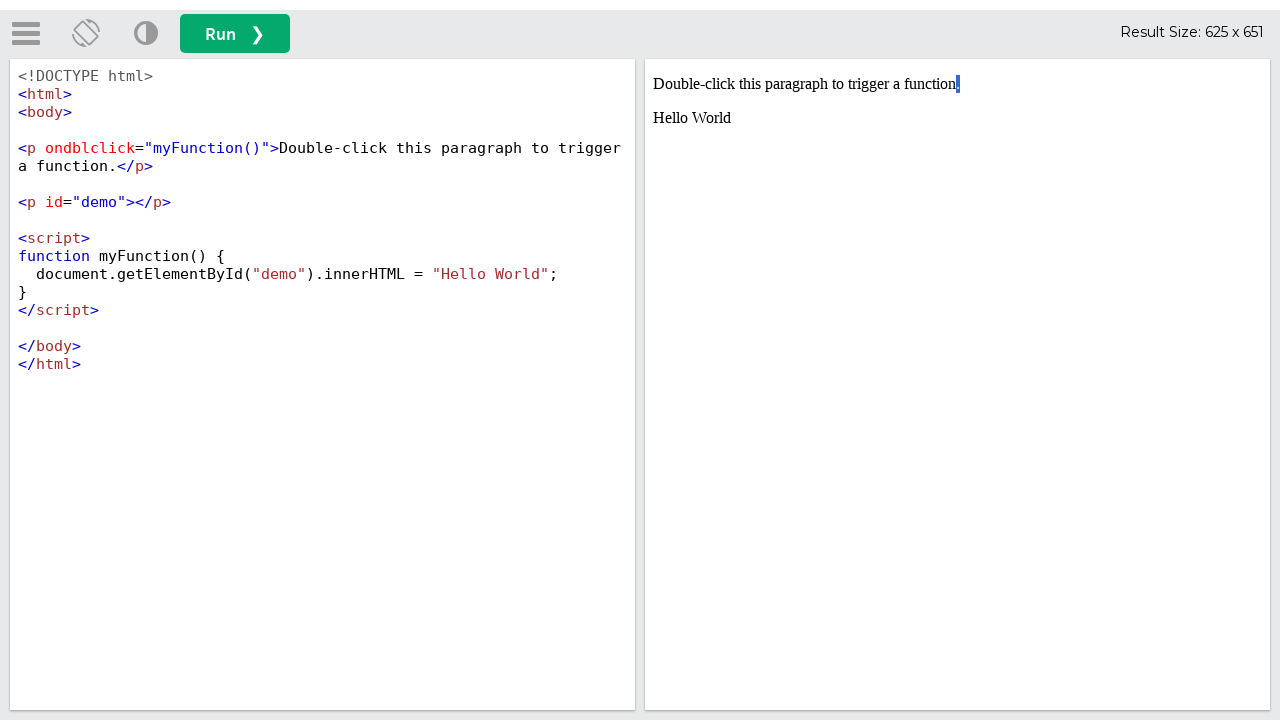